Tests the Utah County land records address search functionality by entering a house number, submitting the search form, clicking on a matching result, and navigating to the property details page.

Starting URL: http://www.utahcounty.gov/LandRecords/AddressSearchForm.asp

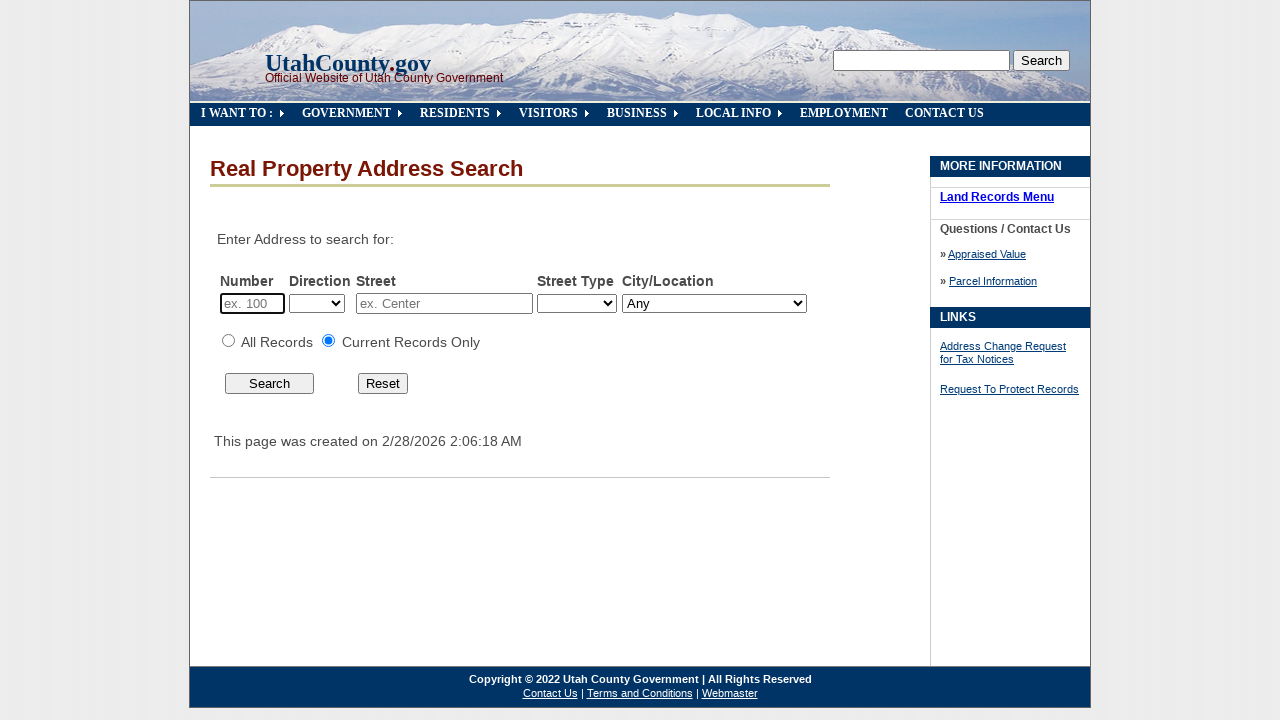

Filled house number field with '612' on input#av_house
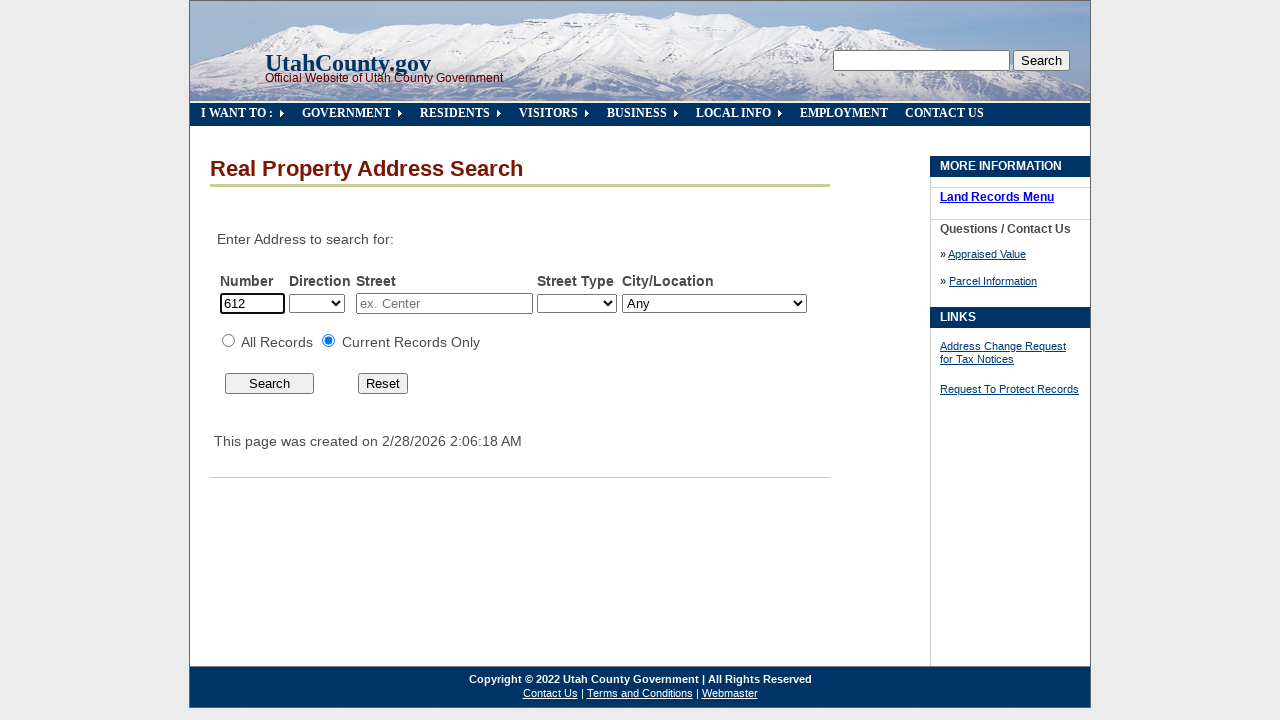

Clicked search/submit button at (270, 383) on input[name='Submit']
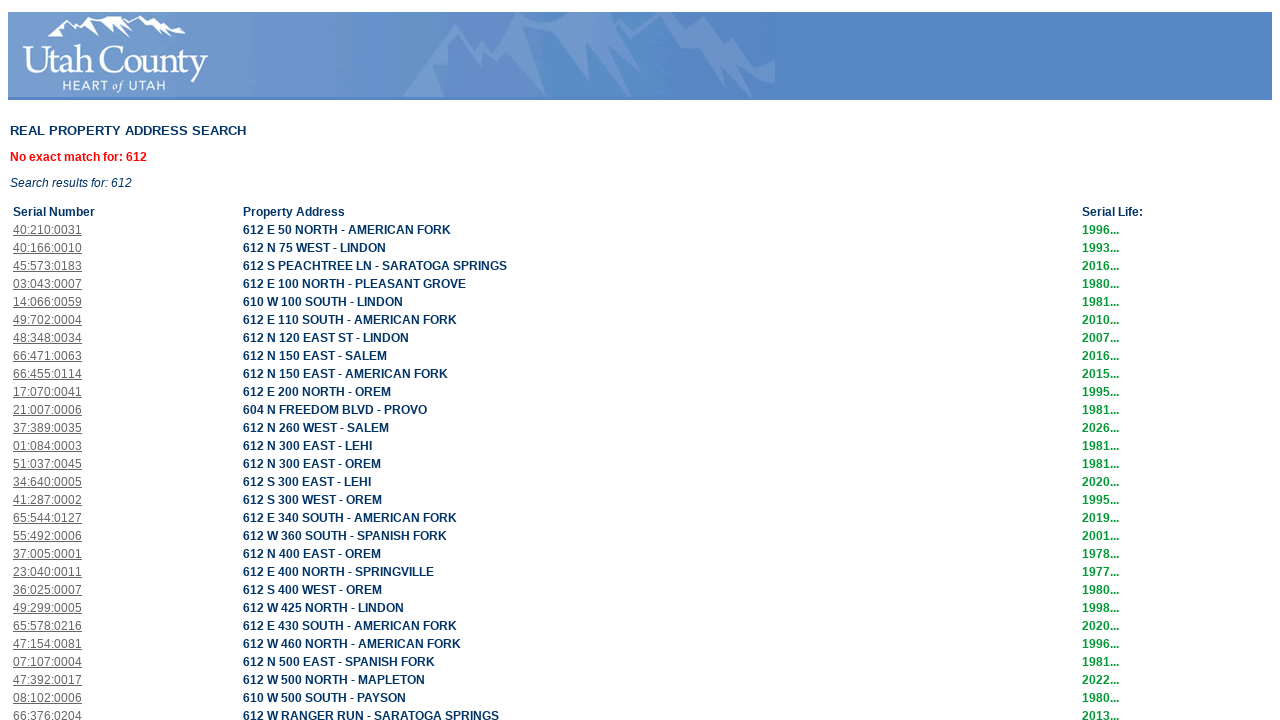

Search results table loaded
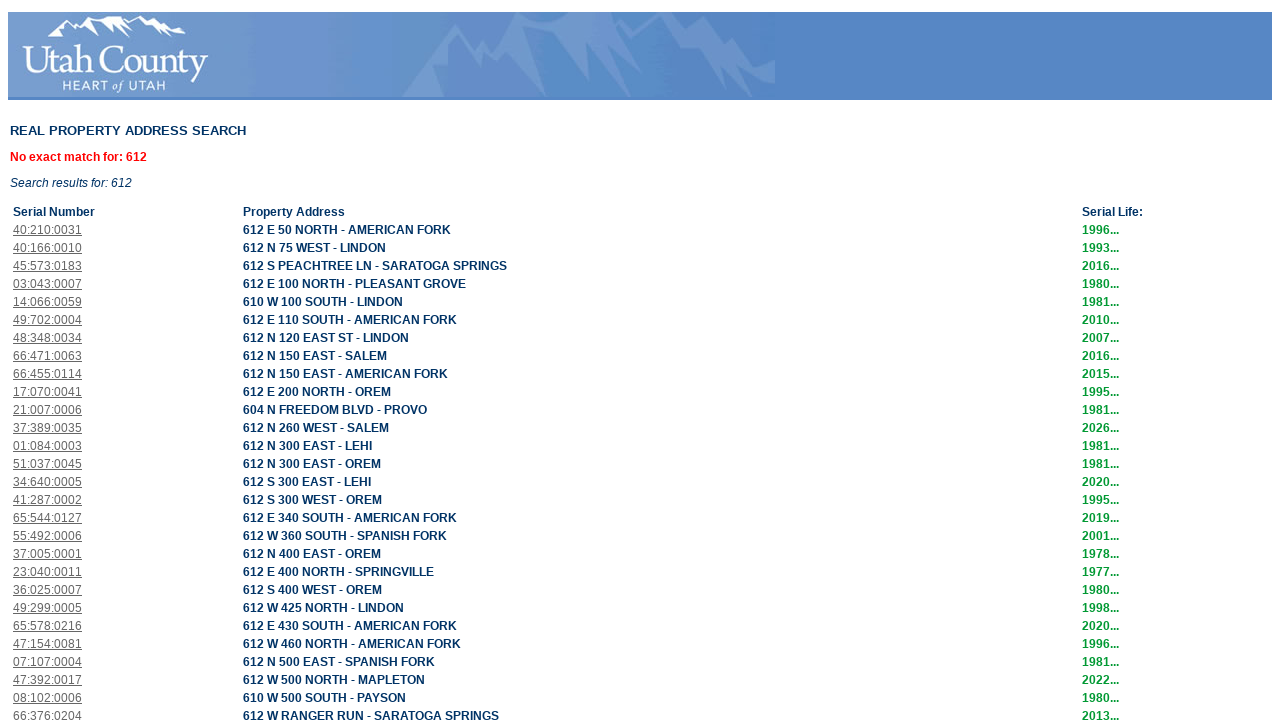

Clicked address result matching 'n main' at row 121 at (48, 361) on table table tbody tr >> nth=121 >> td:first-child a
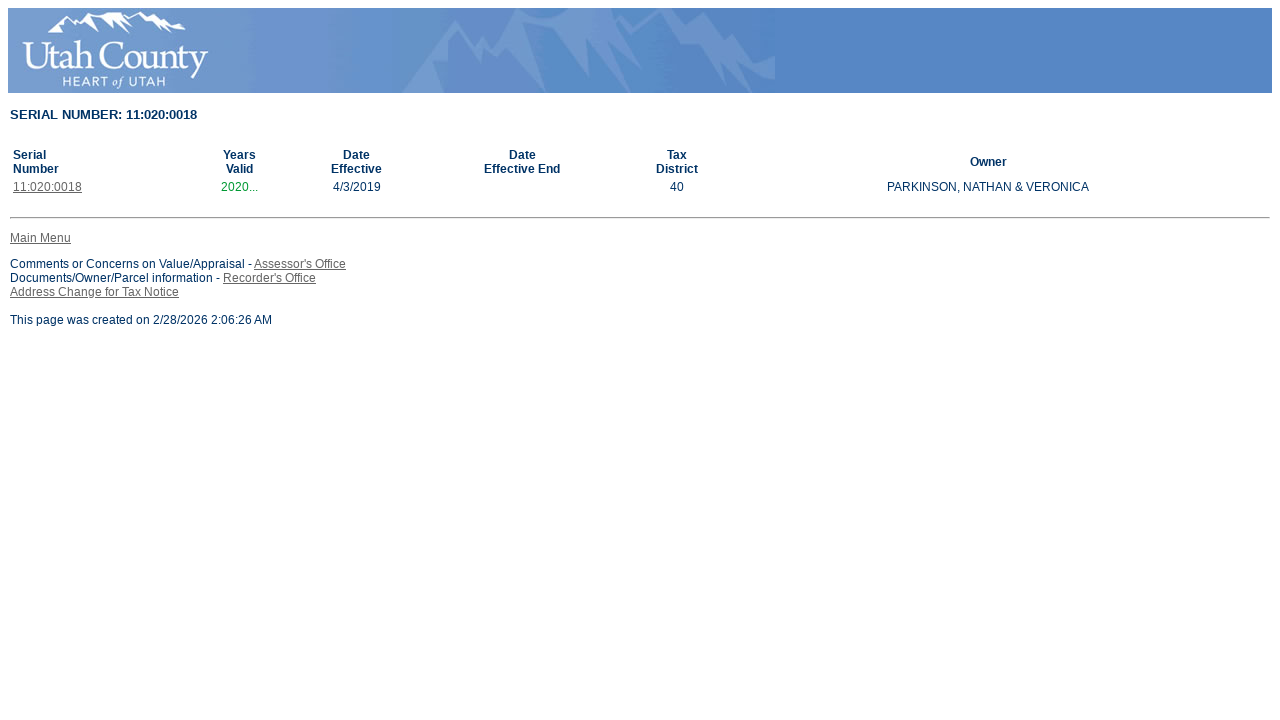

Property details page loaded
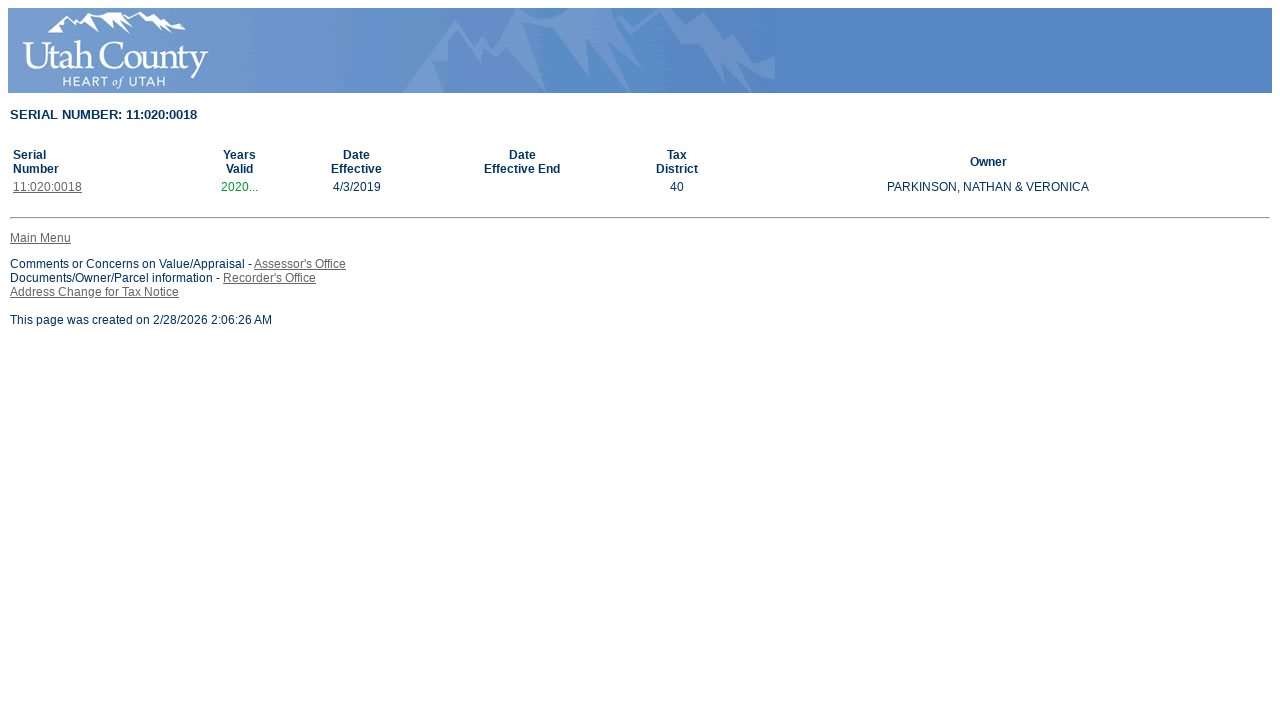

Clicked serial number link to view more details at (48, 187) on table table tbody tr:nth-child(2) td:first-child a
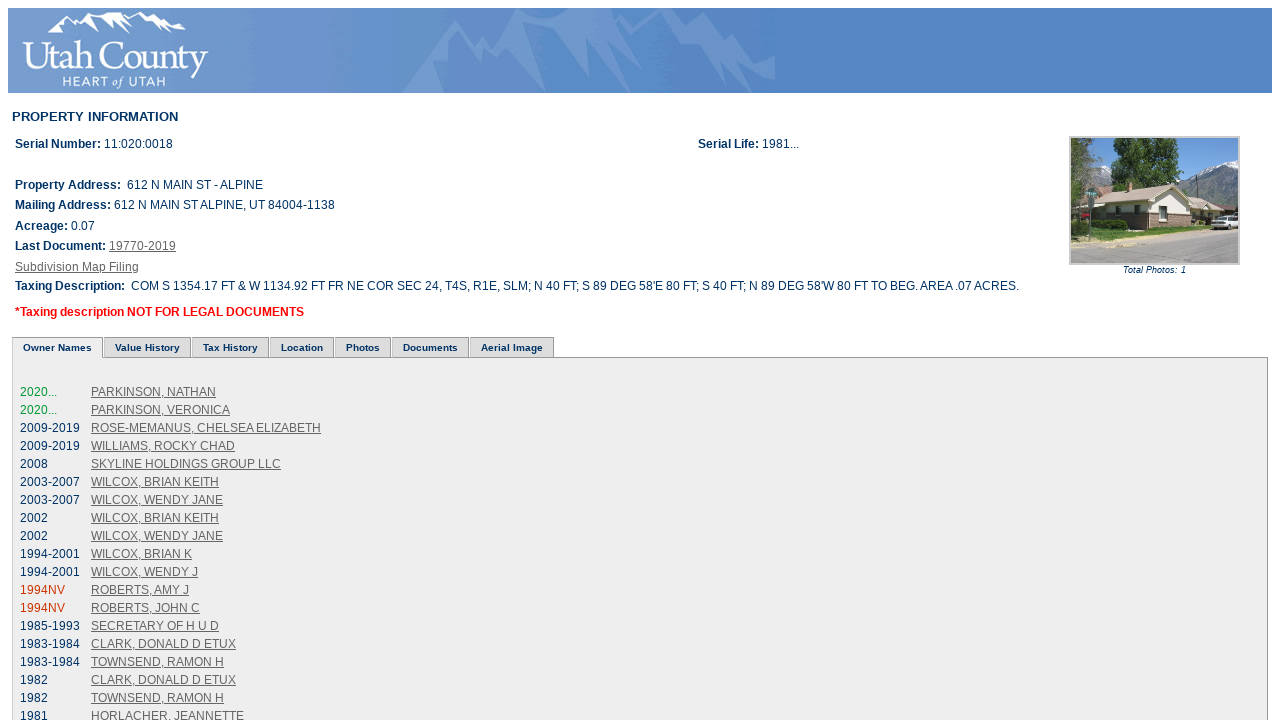

Final page loaded (networkidle)
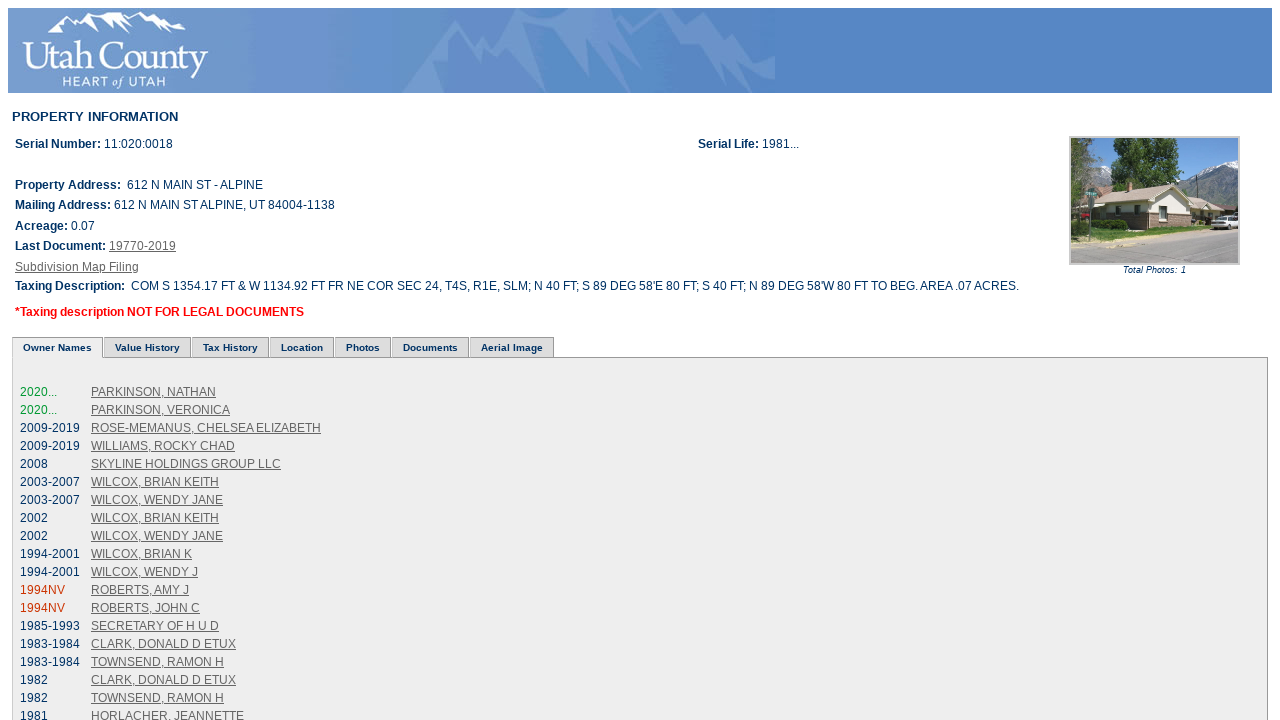

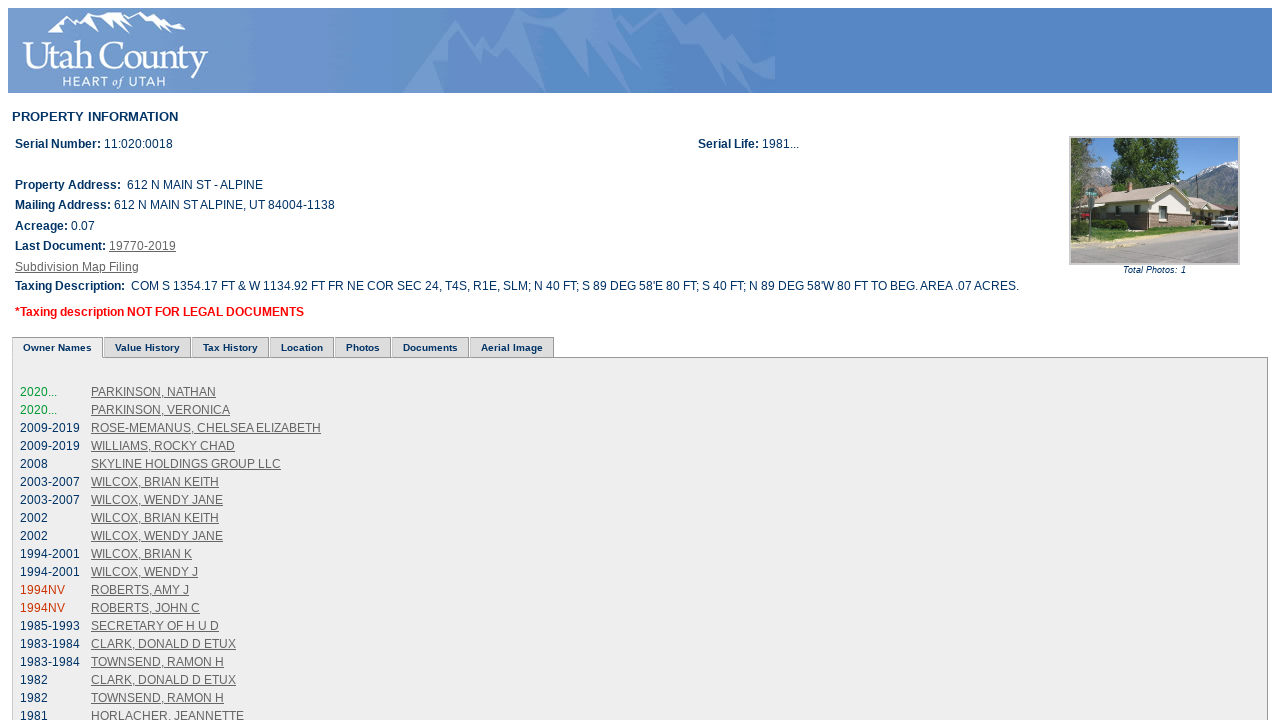